Navigates to Bursa transit website, opens the stop selector, searches for a stop, selects it, and waits for bus arrival information

Starting URL: https://www.bursakart.com.tr/wheremybus

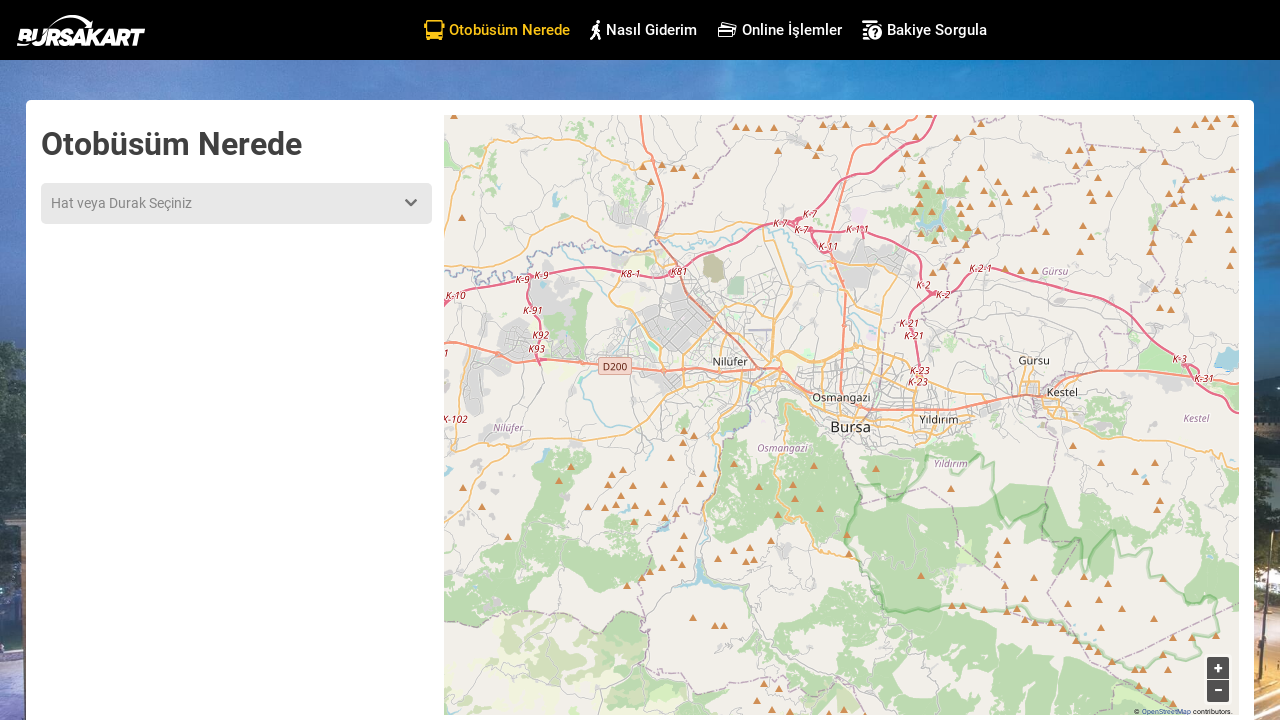

Waited for and located the search area selector
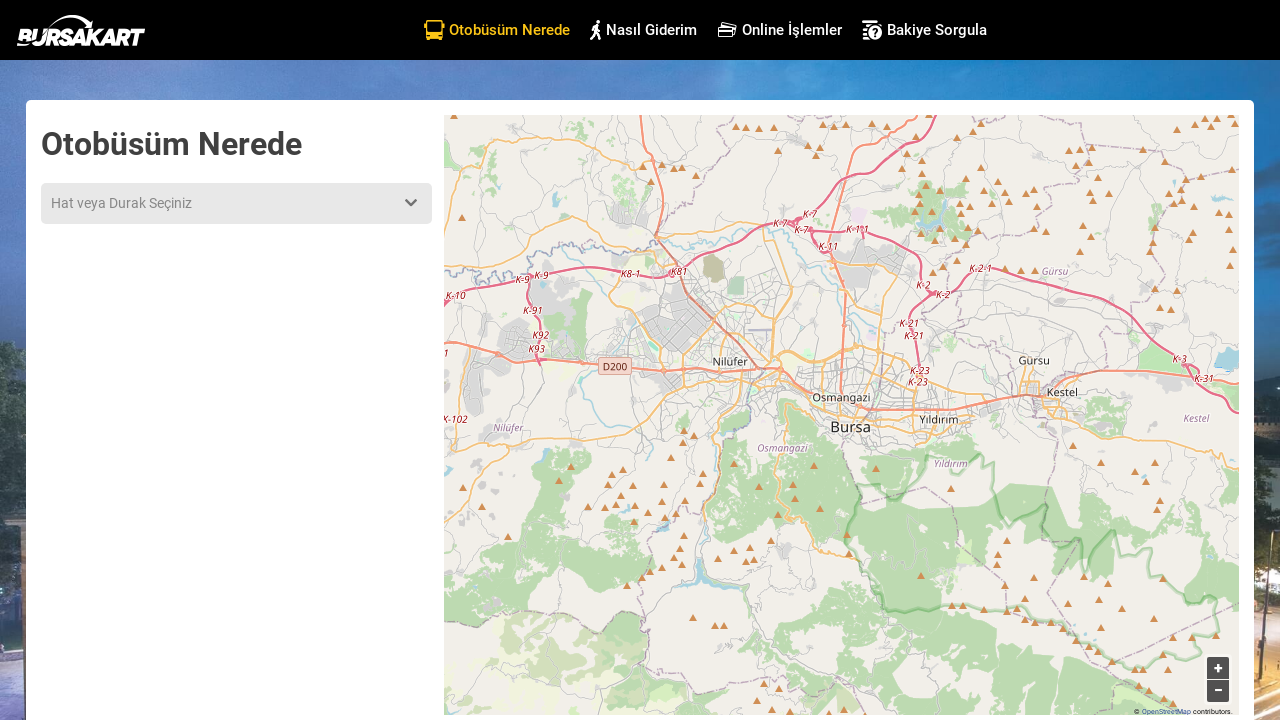

Clicked the search area to open the stop selector
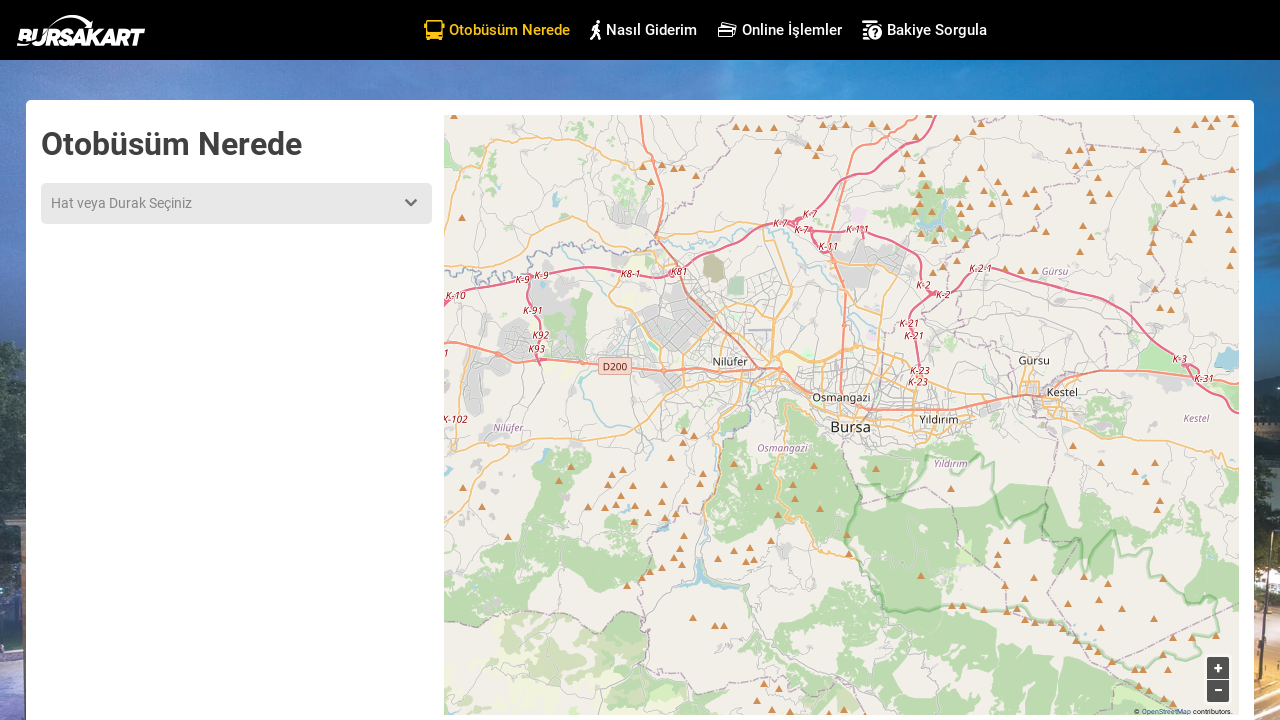

Filled search input with 'Heykel' stop name on xpath=//*[@id='mat-input-0']
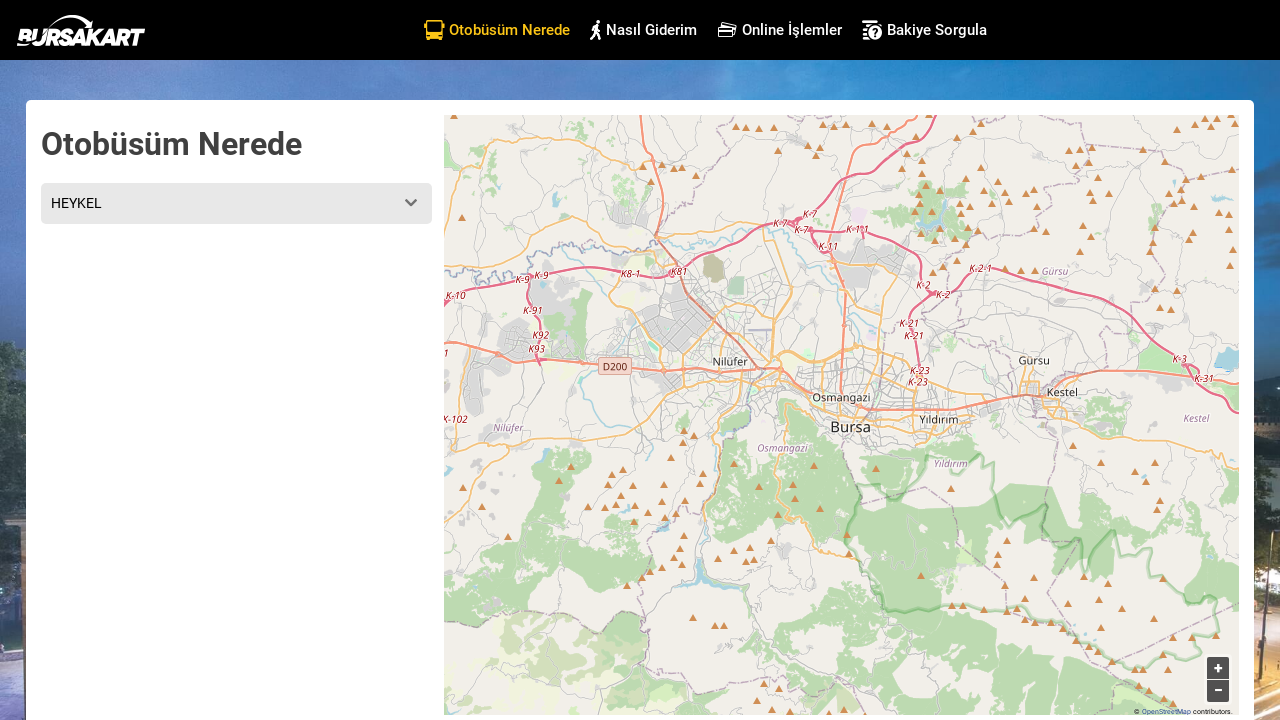

Waited for autocomplete option to appear
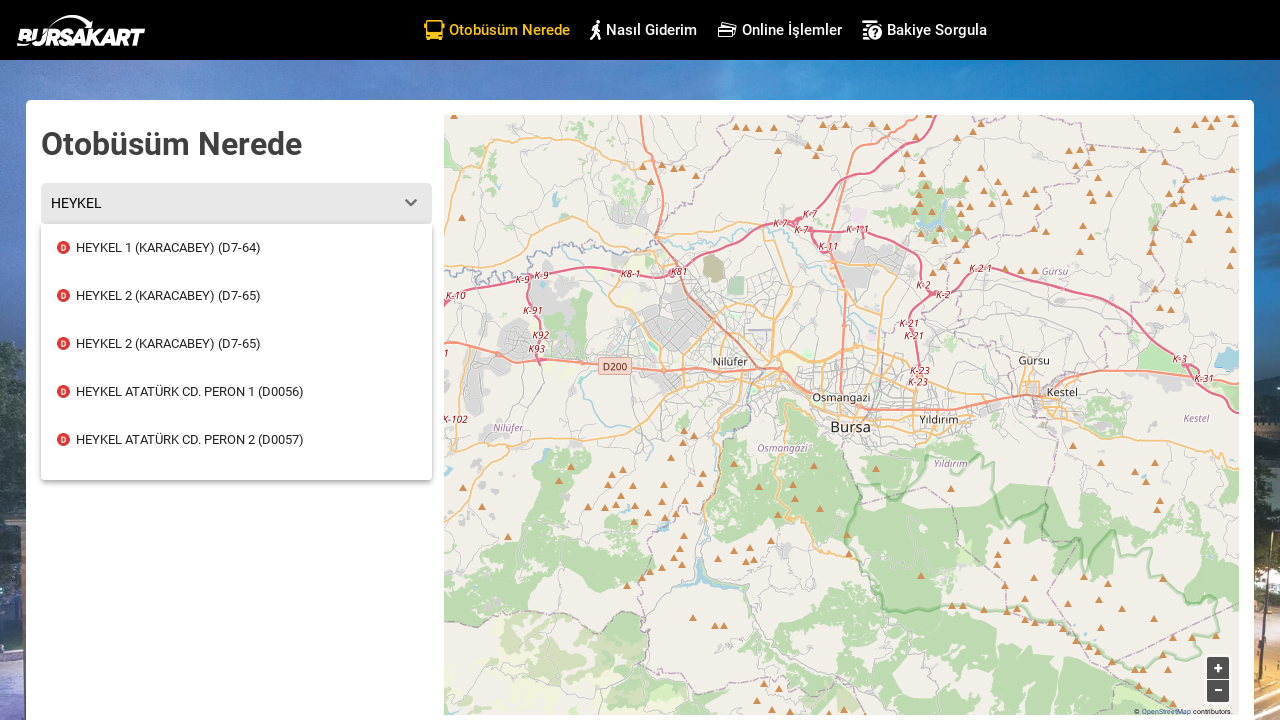

Selected the first autocomplete option (Heykel stop) at (237, 248) on [id^='mat-option-'] >> nth=0
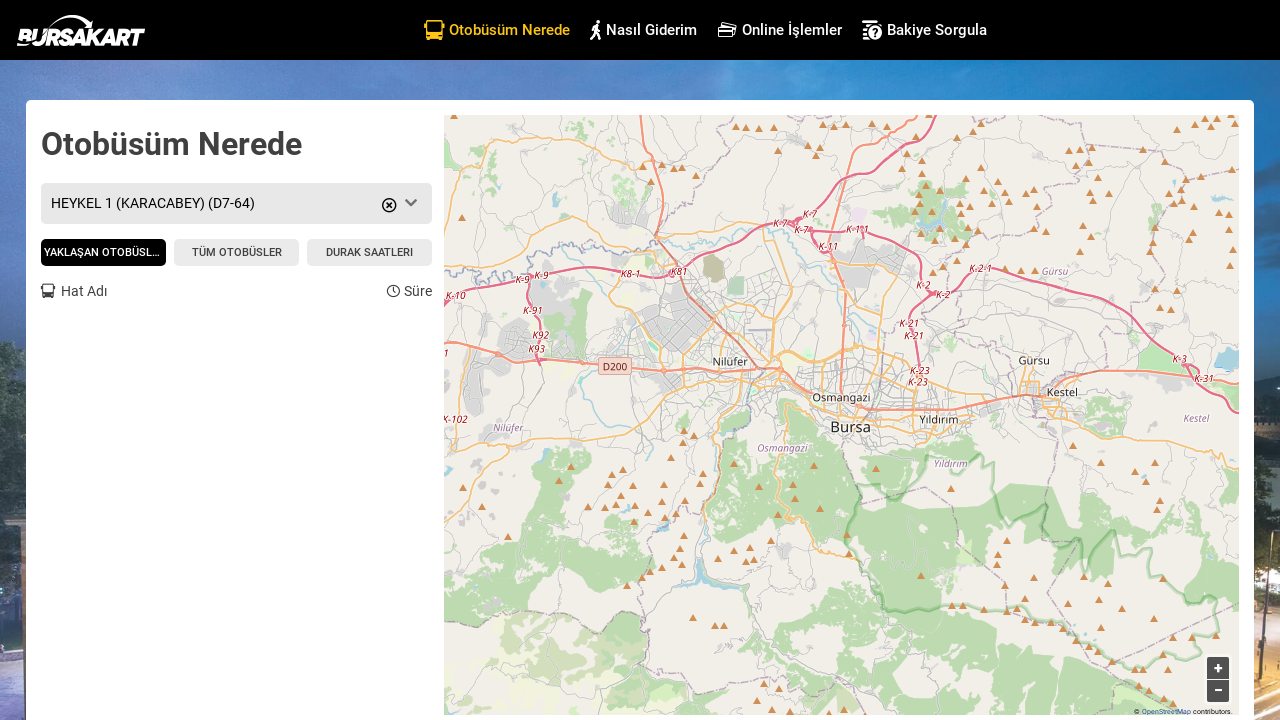

Bus arrival information loaded for selected stop
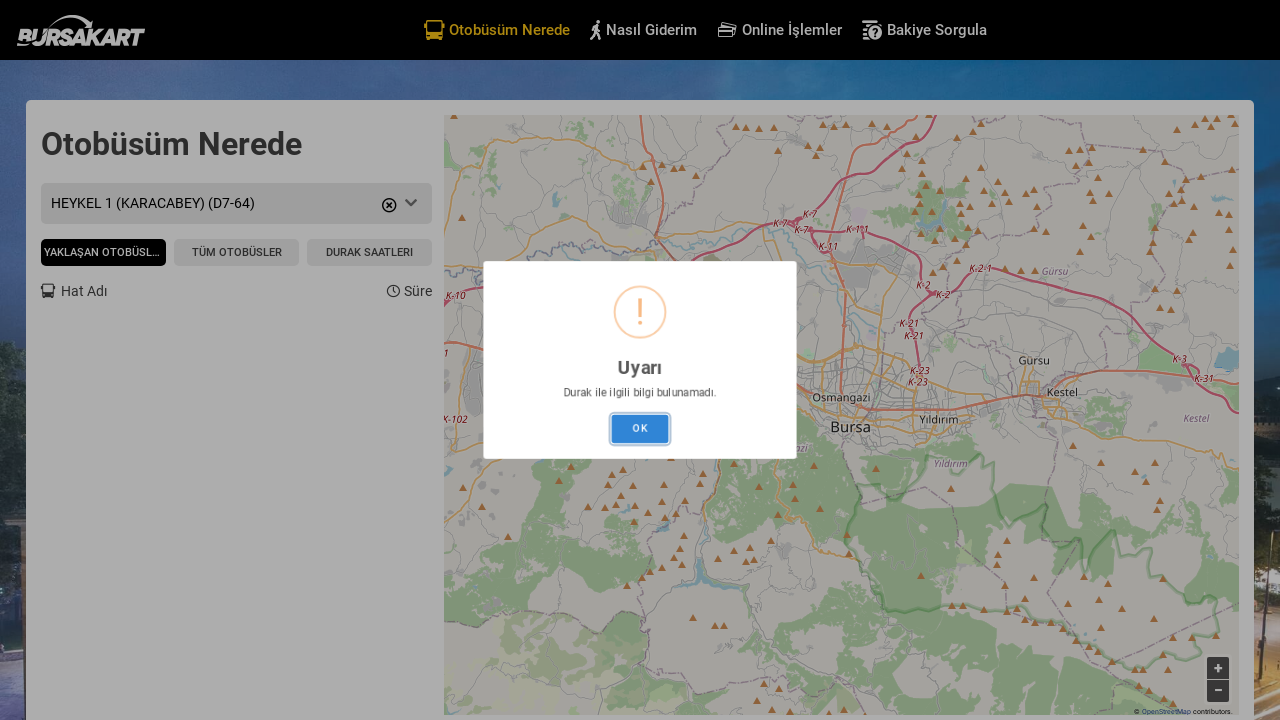

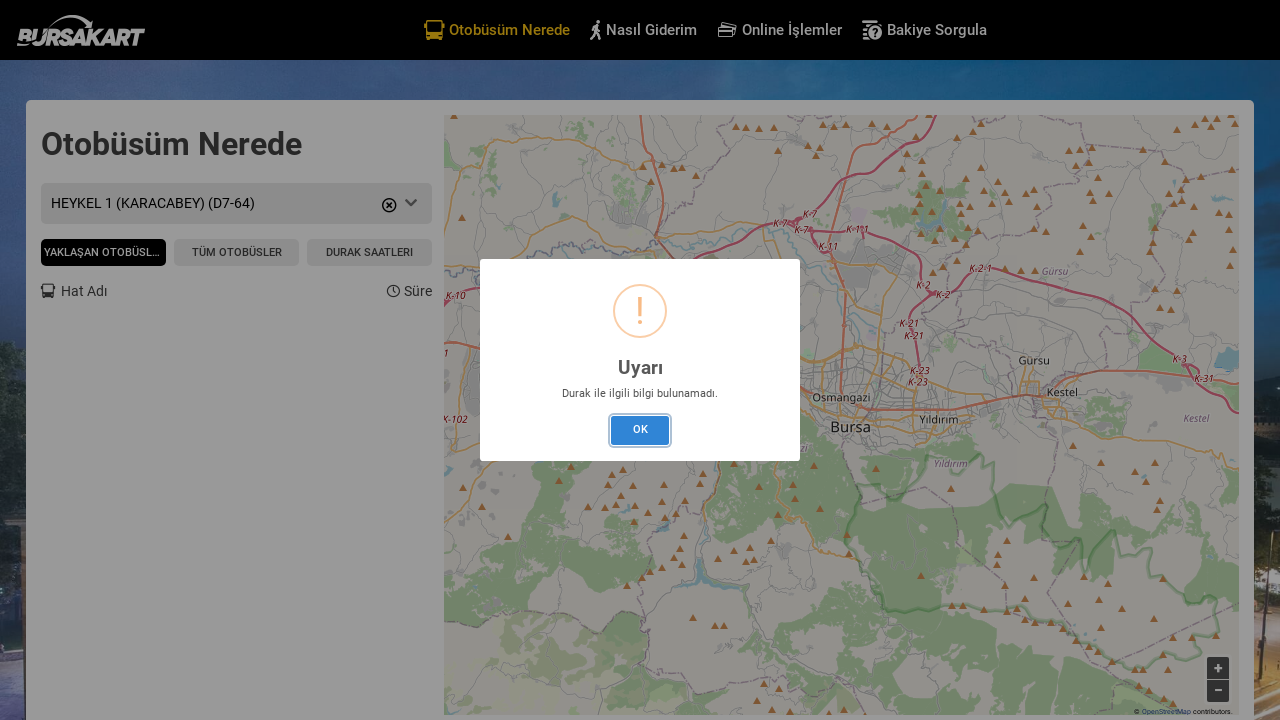